Tests CSS selector locator by filling a username field on the text-box demo page

Starting URL: https://demoqa.com/text-box

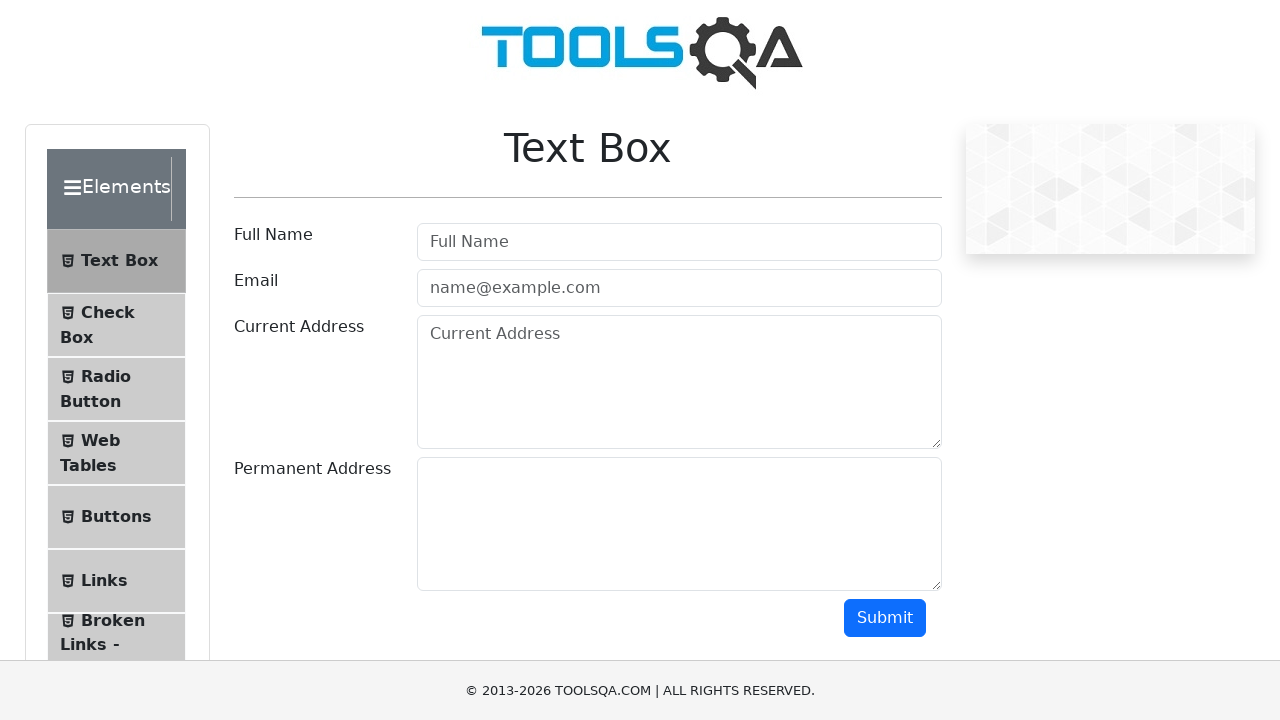

Filled username field with 'SomeName' using CSS selector on #userName
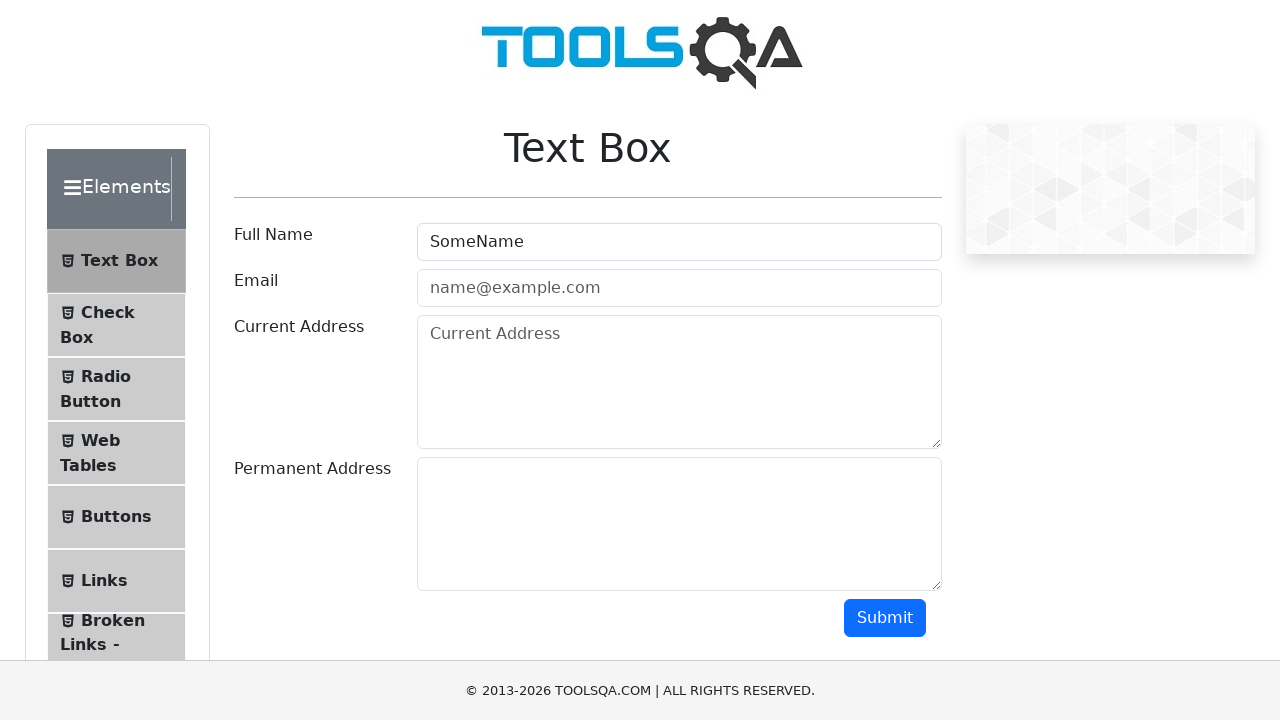

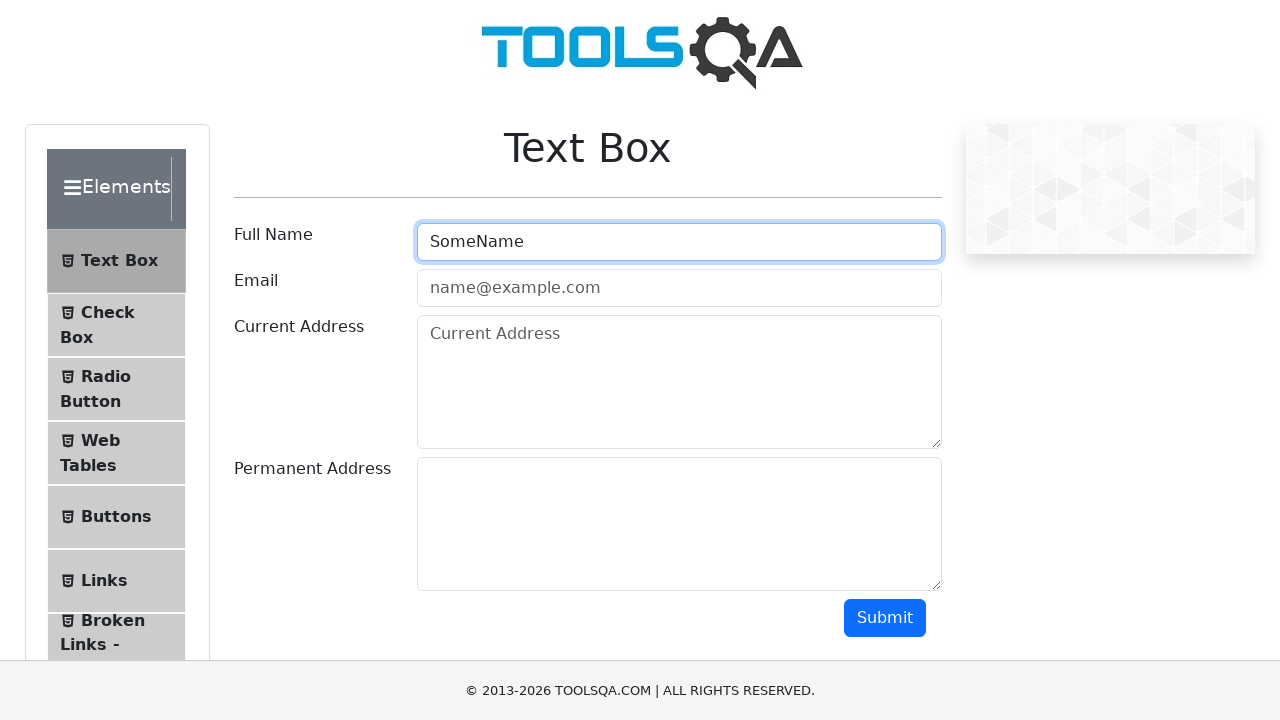